Tests modal popup functionality by opening a modal dialog and then closing it

Starting URL: https://demoapps.qspiders.com/ui/modal?sublist=0

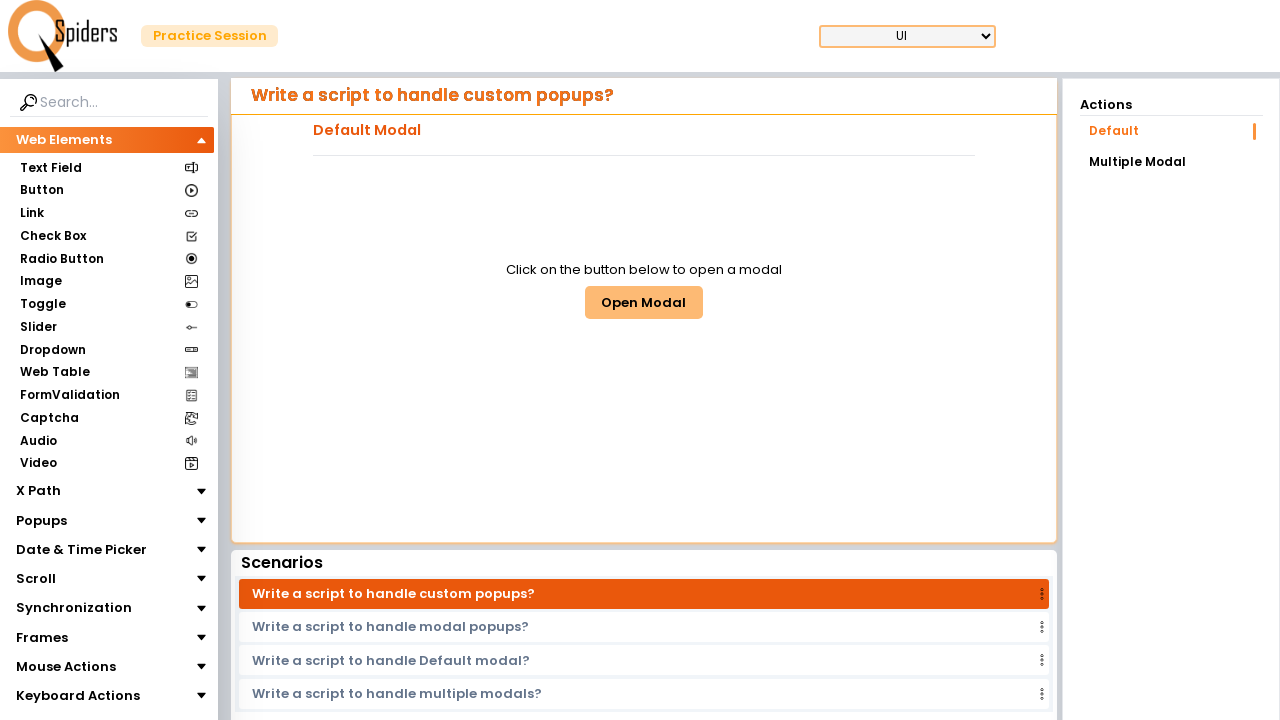

Clicked button to open modal dialog at (644, 302) on #modal1
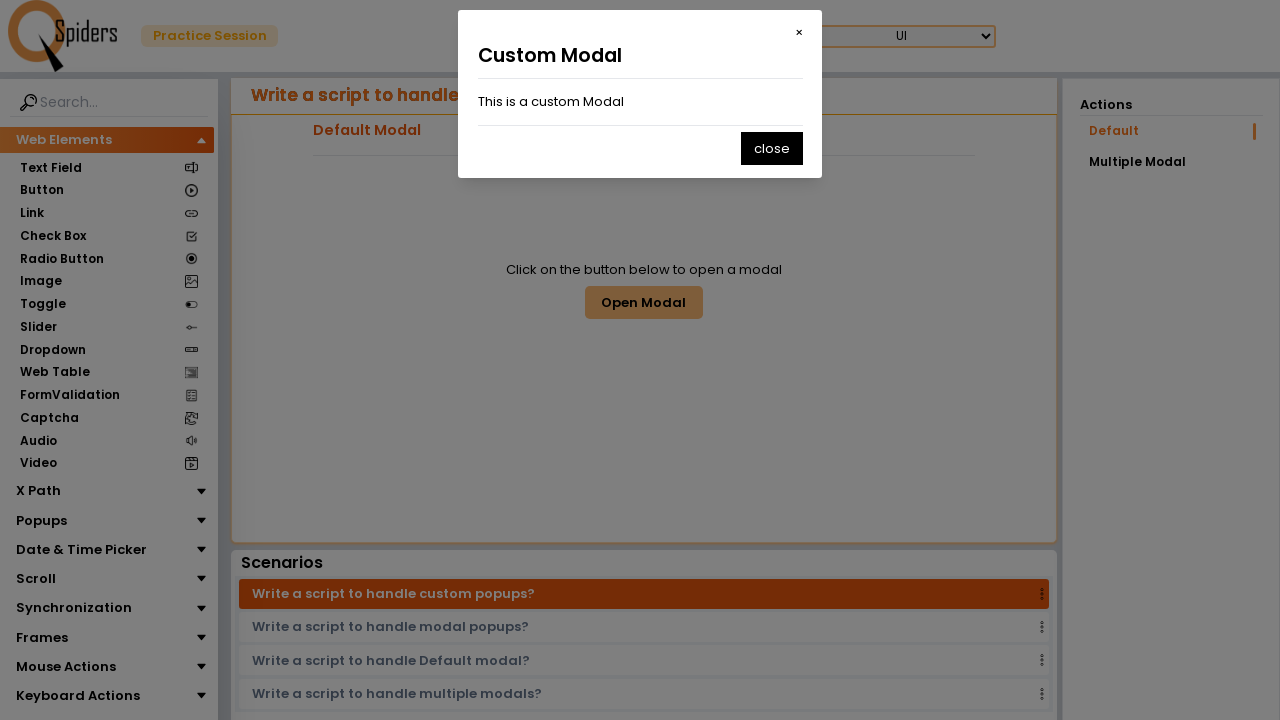

Modal dialog appeared and is visible
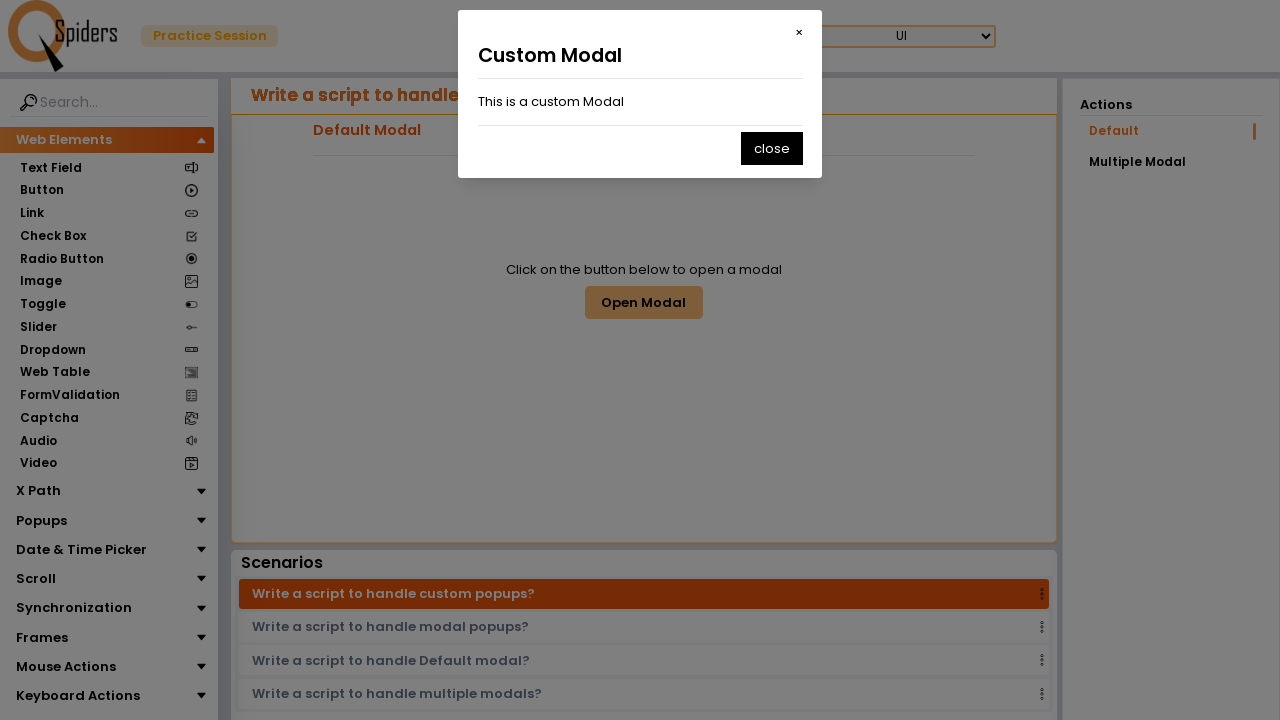

Clicked close button to close modal dialog at (772, 148) on #closeModal
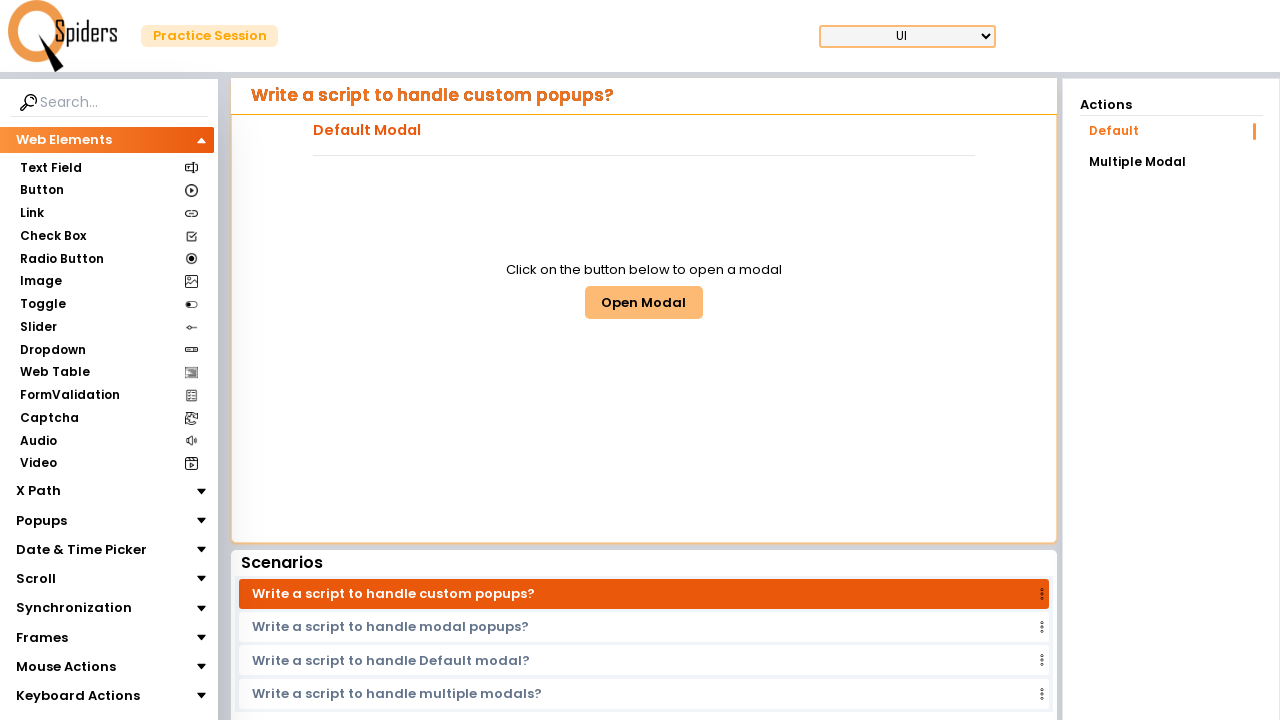

Modal dialog closed and is no longer visible
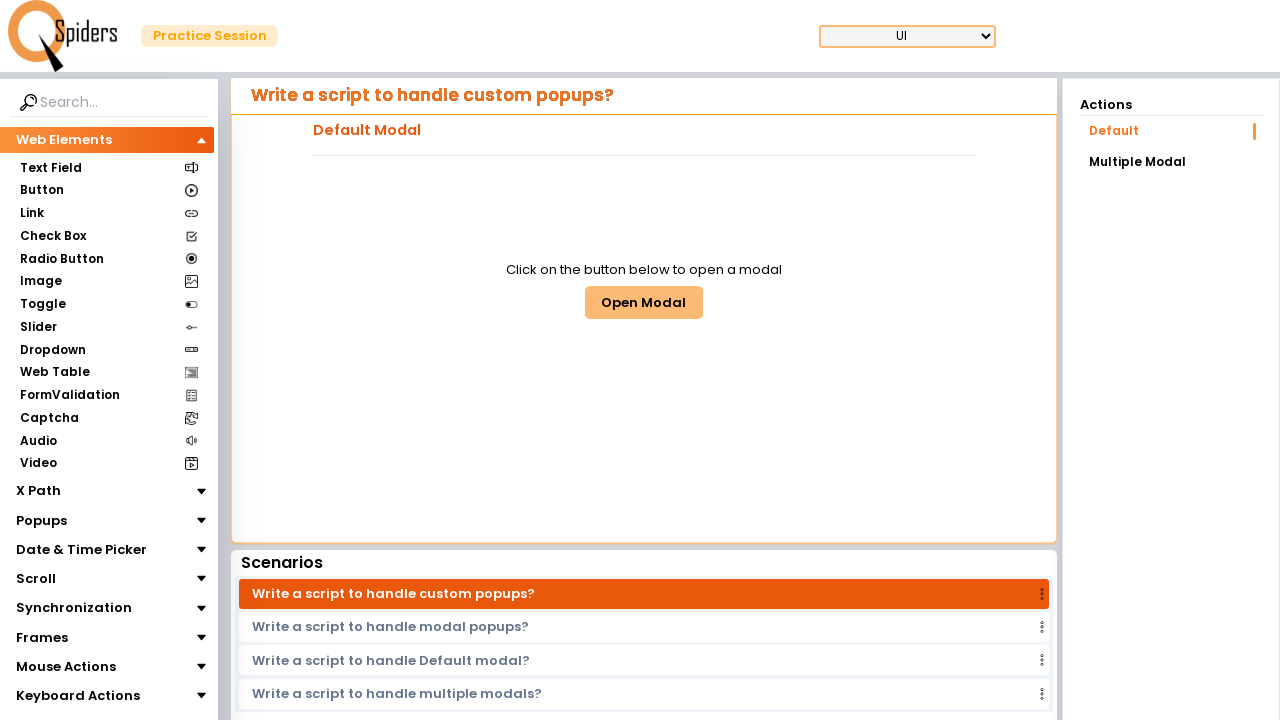

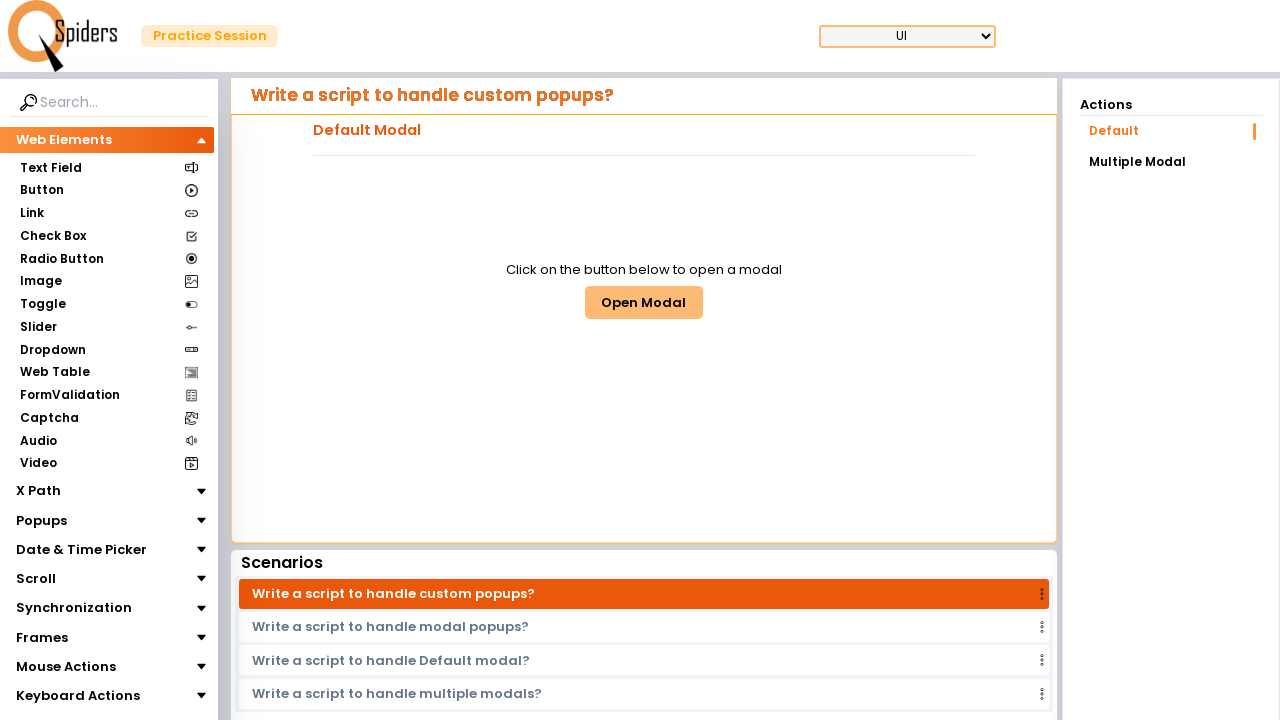